Tests scrolling functionality on W3Schools JavaScript popup documentation page by scrolling to a specific element and then performing various scroll operations in different directions

Starting URL: https://www.w3schools.com/js/js_popup.asp

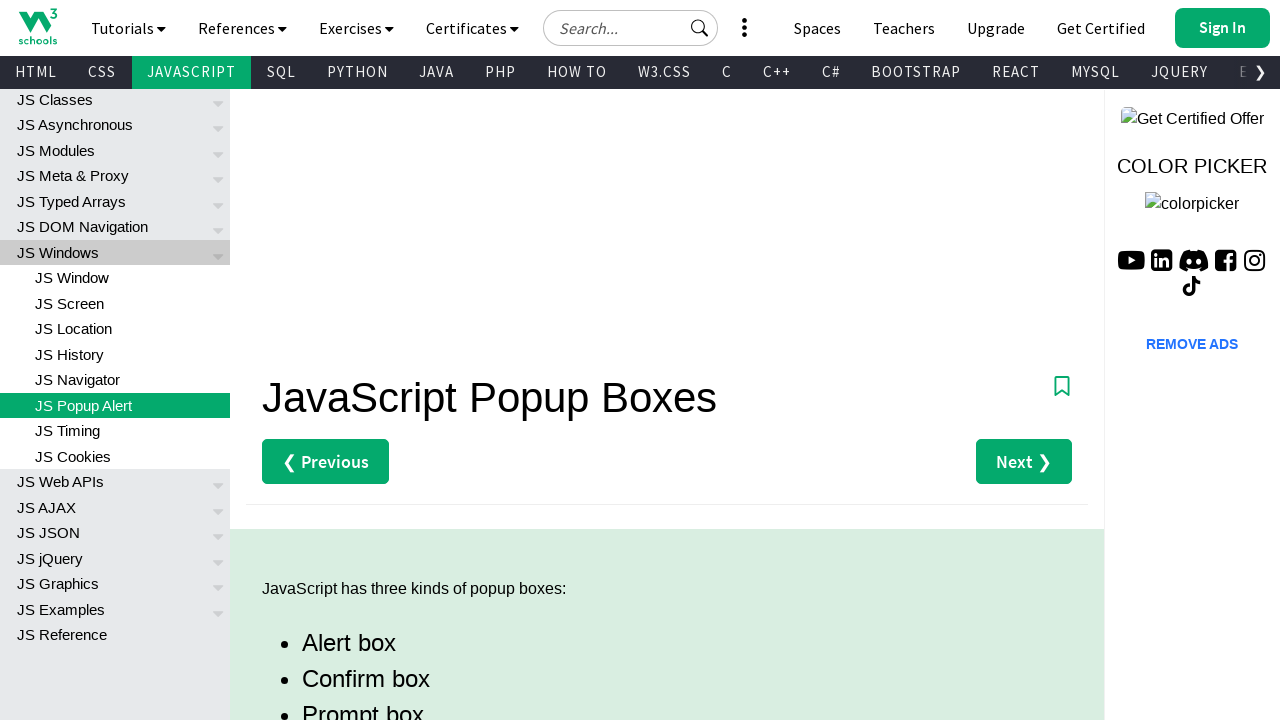

Set viewport size to 1920x1080
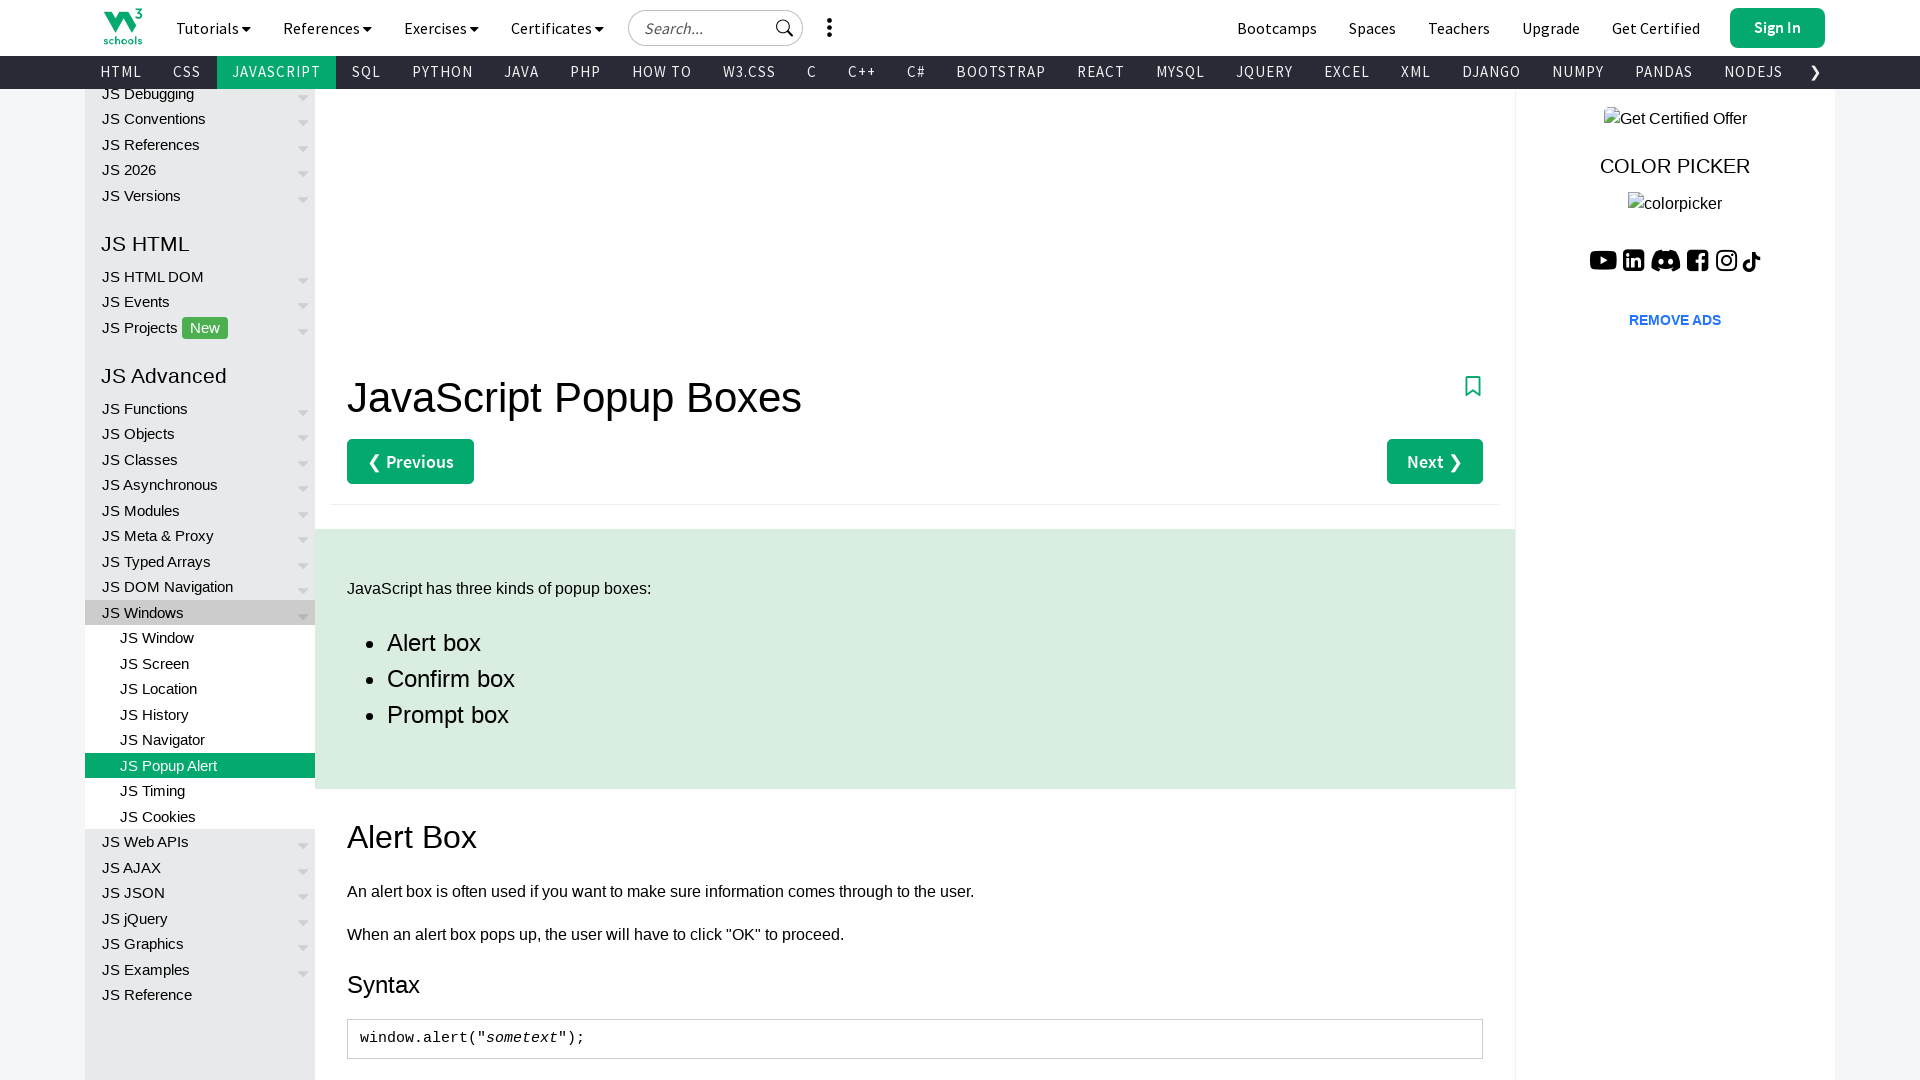

Located the 4th 'Try it Yourself »' link element
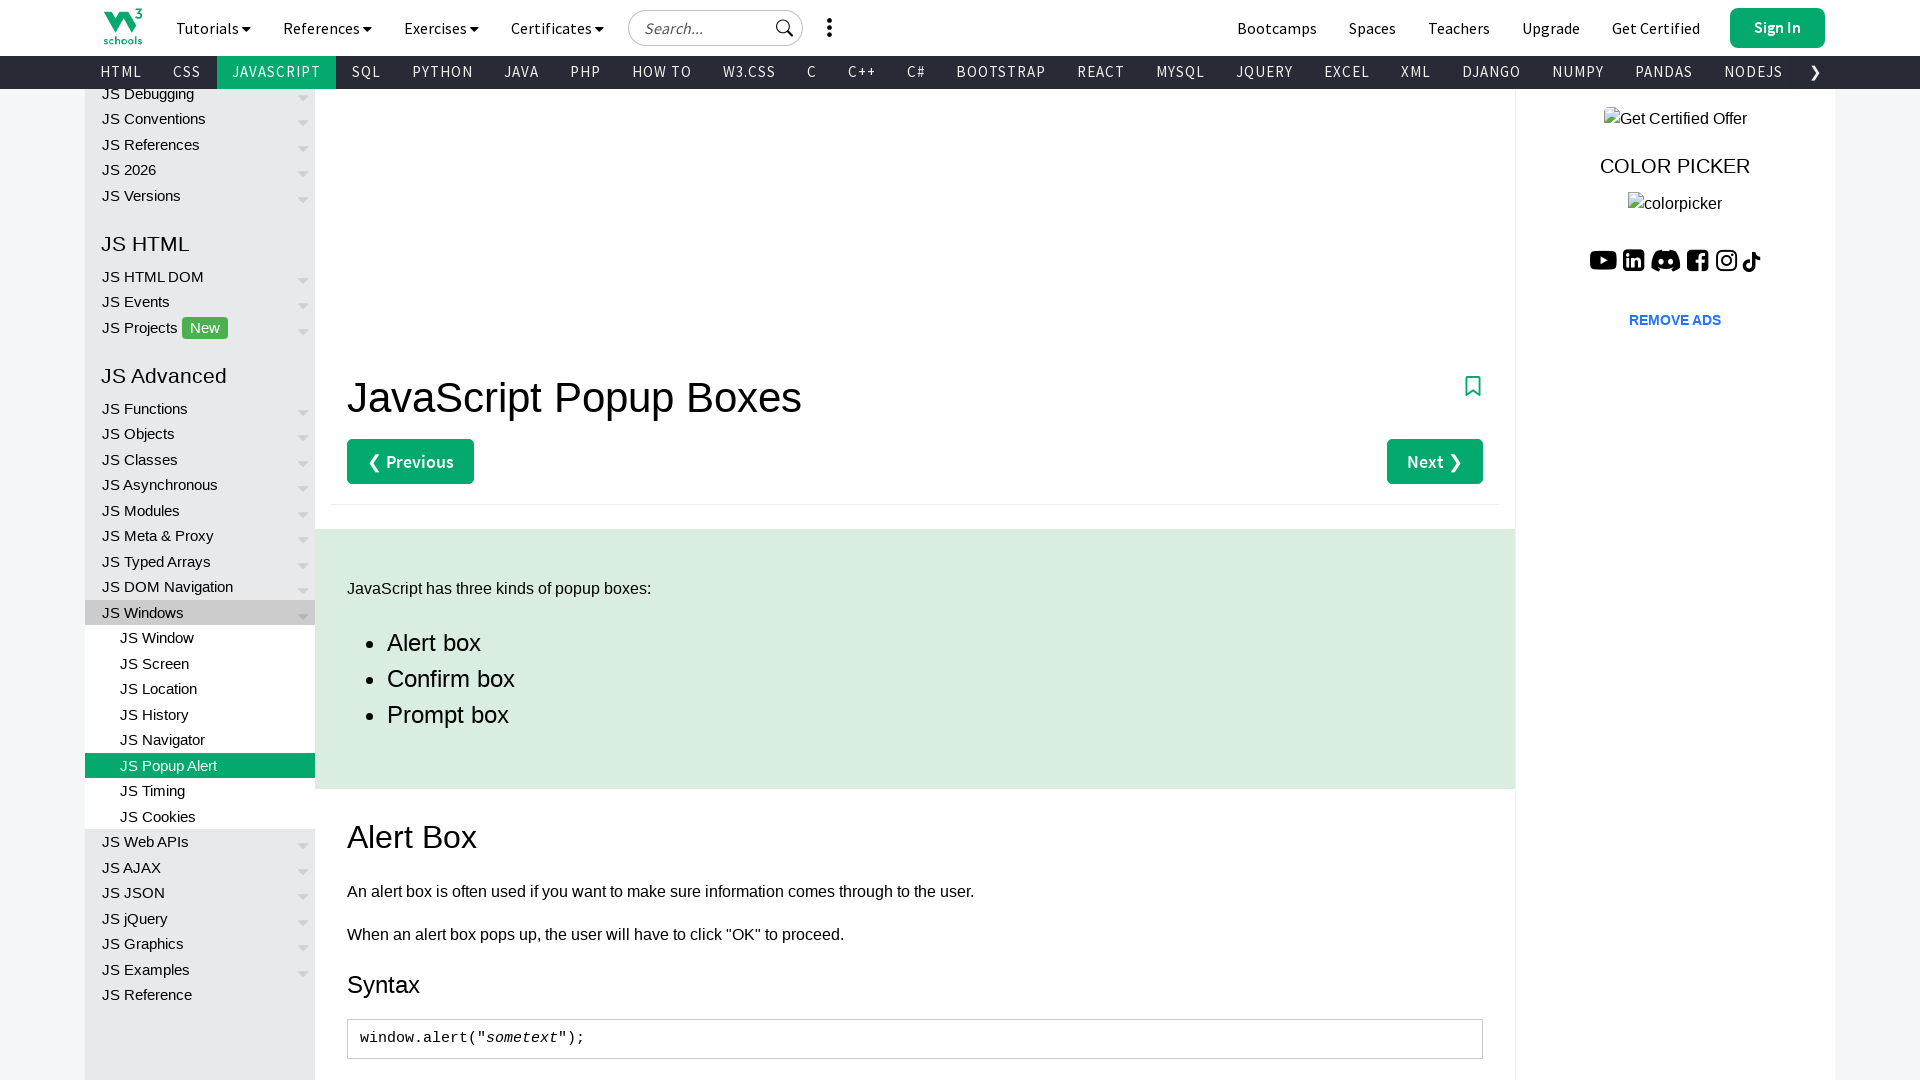

Scrolled the 'Try it Yourself »' link into view
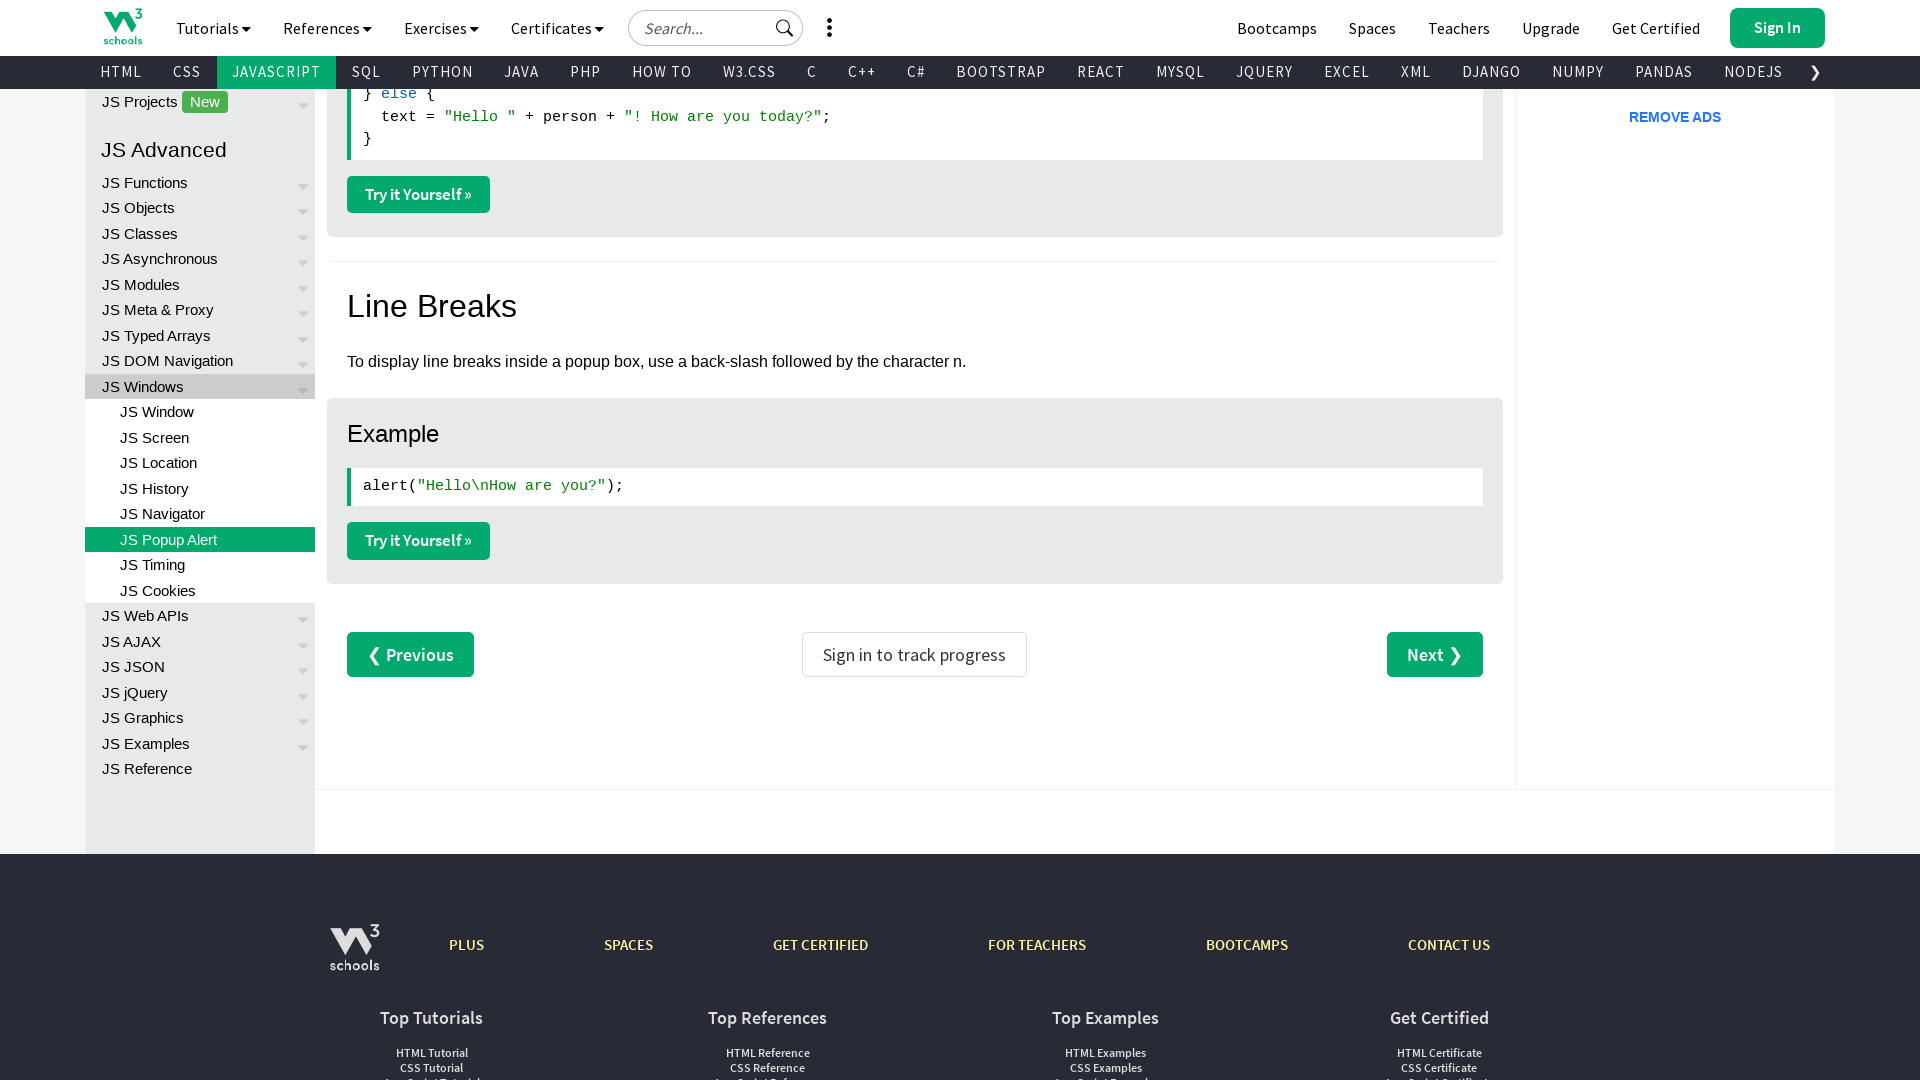

Scrolled down by 2000 pixels
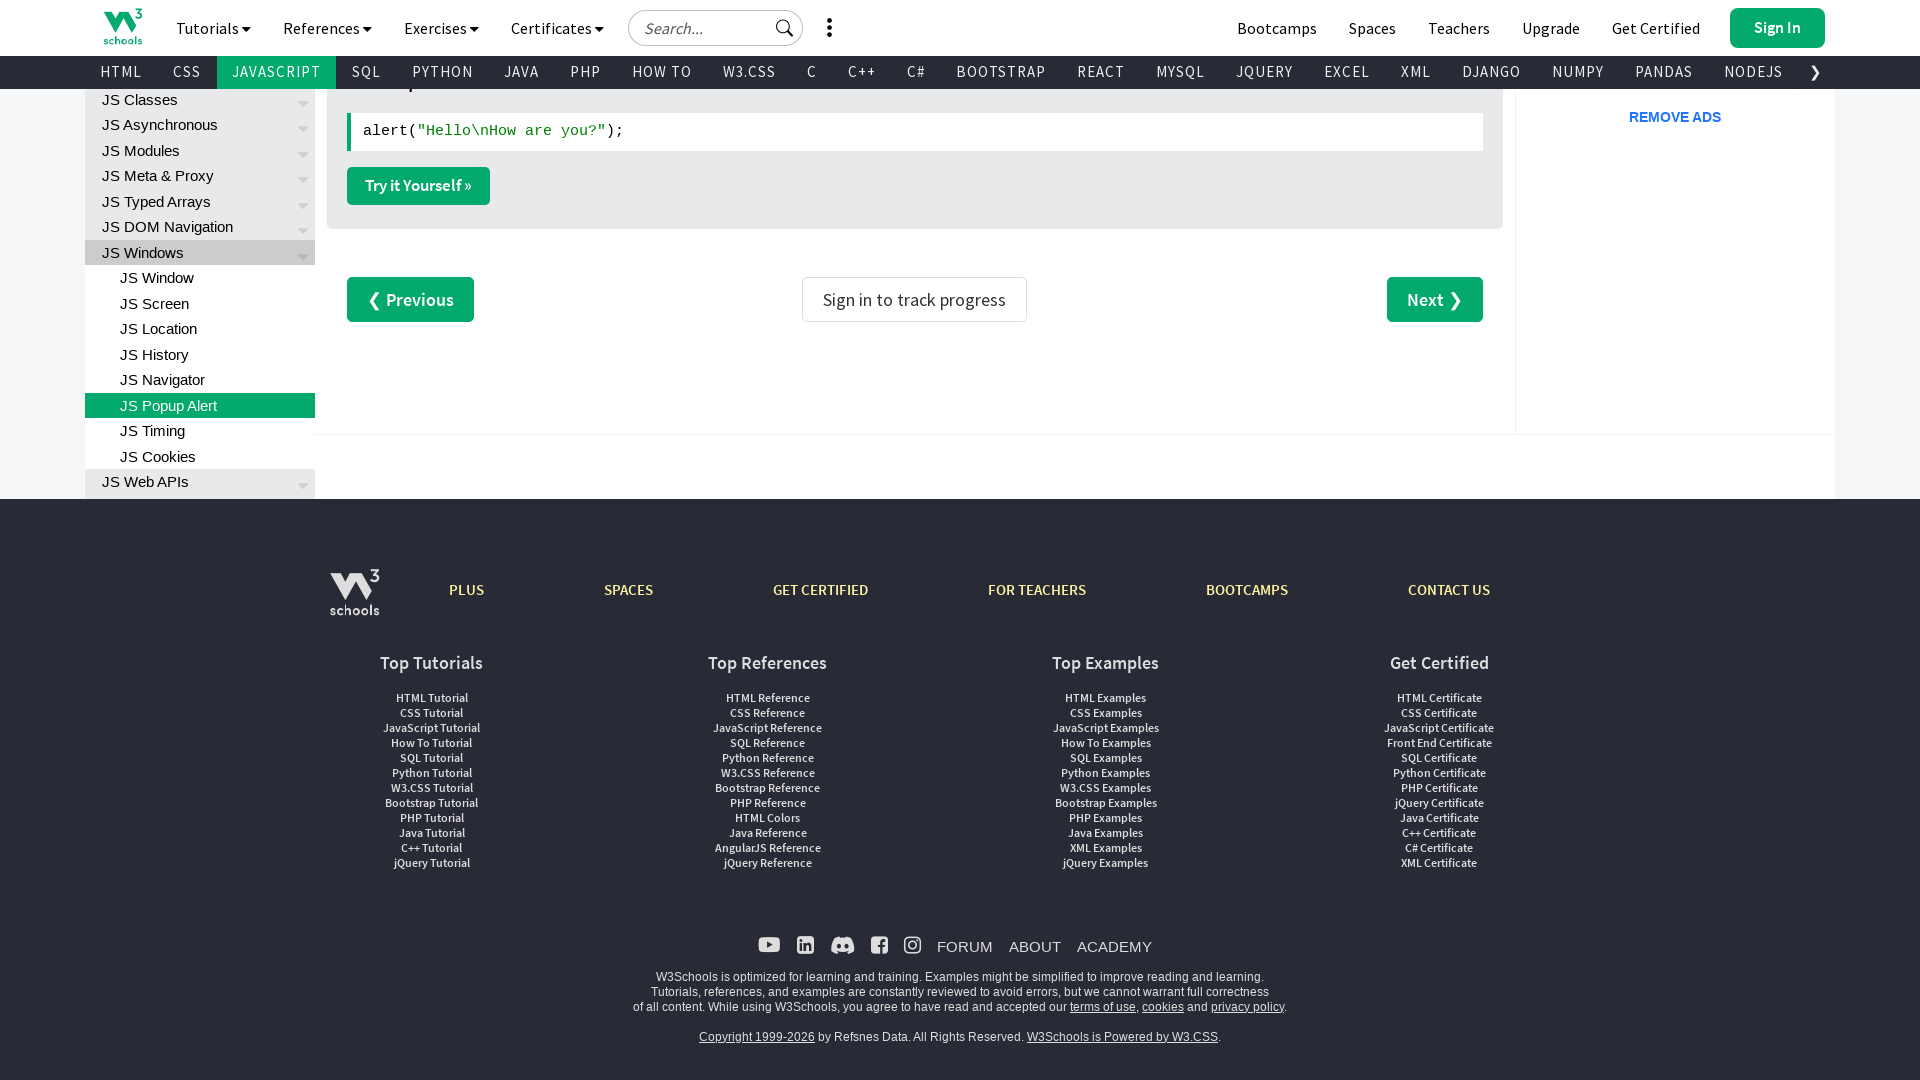

Scrolled up by 4000 pixels
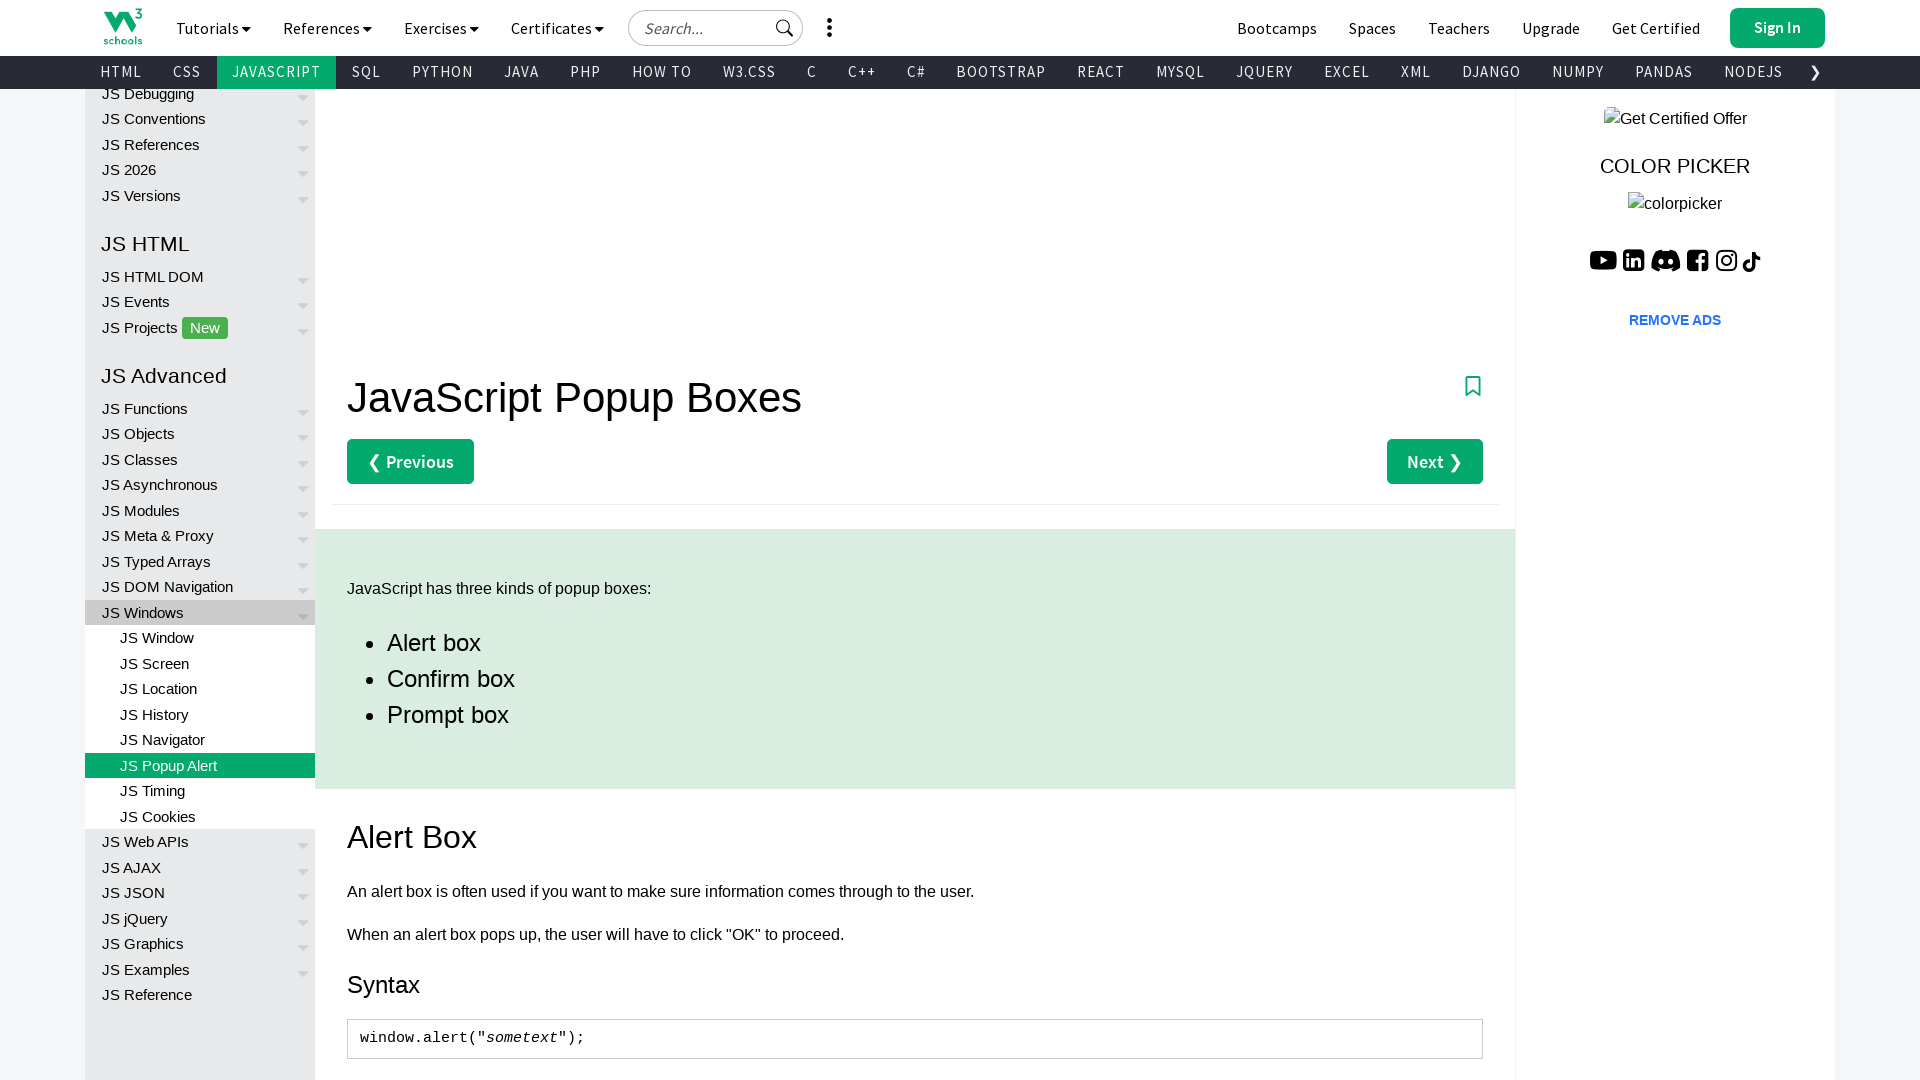

Scrolled diagonally right and down by 2000 pixels each direction
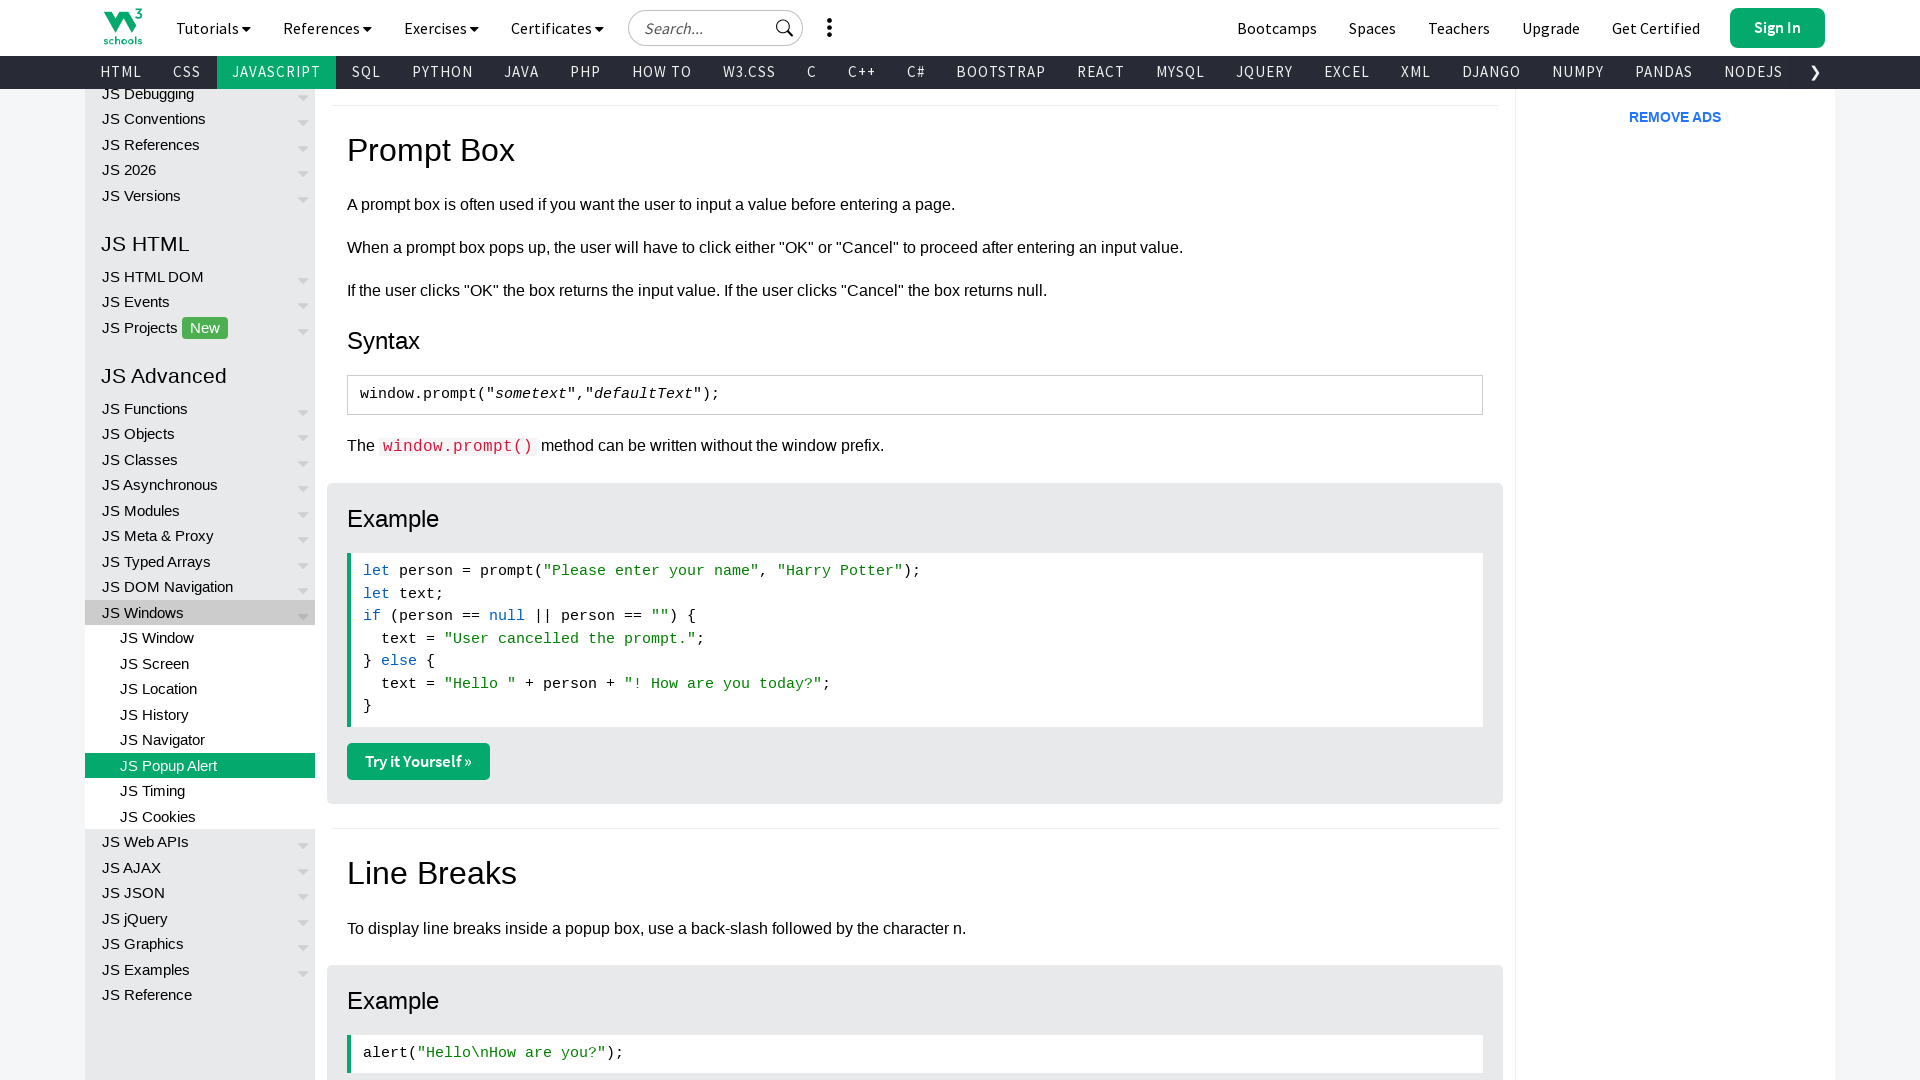

Scrolled diagonally left and up by 3000 and 2000 pixels respectively
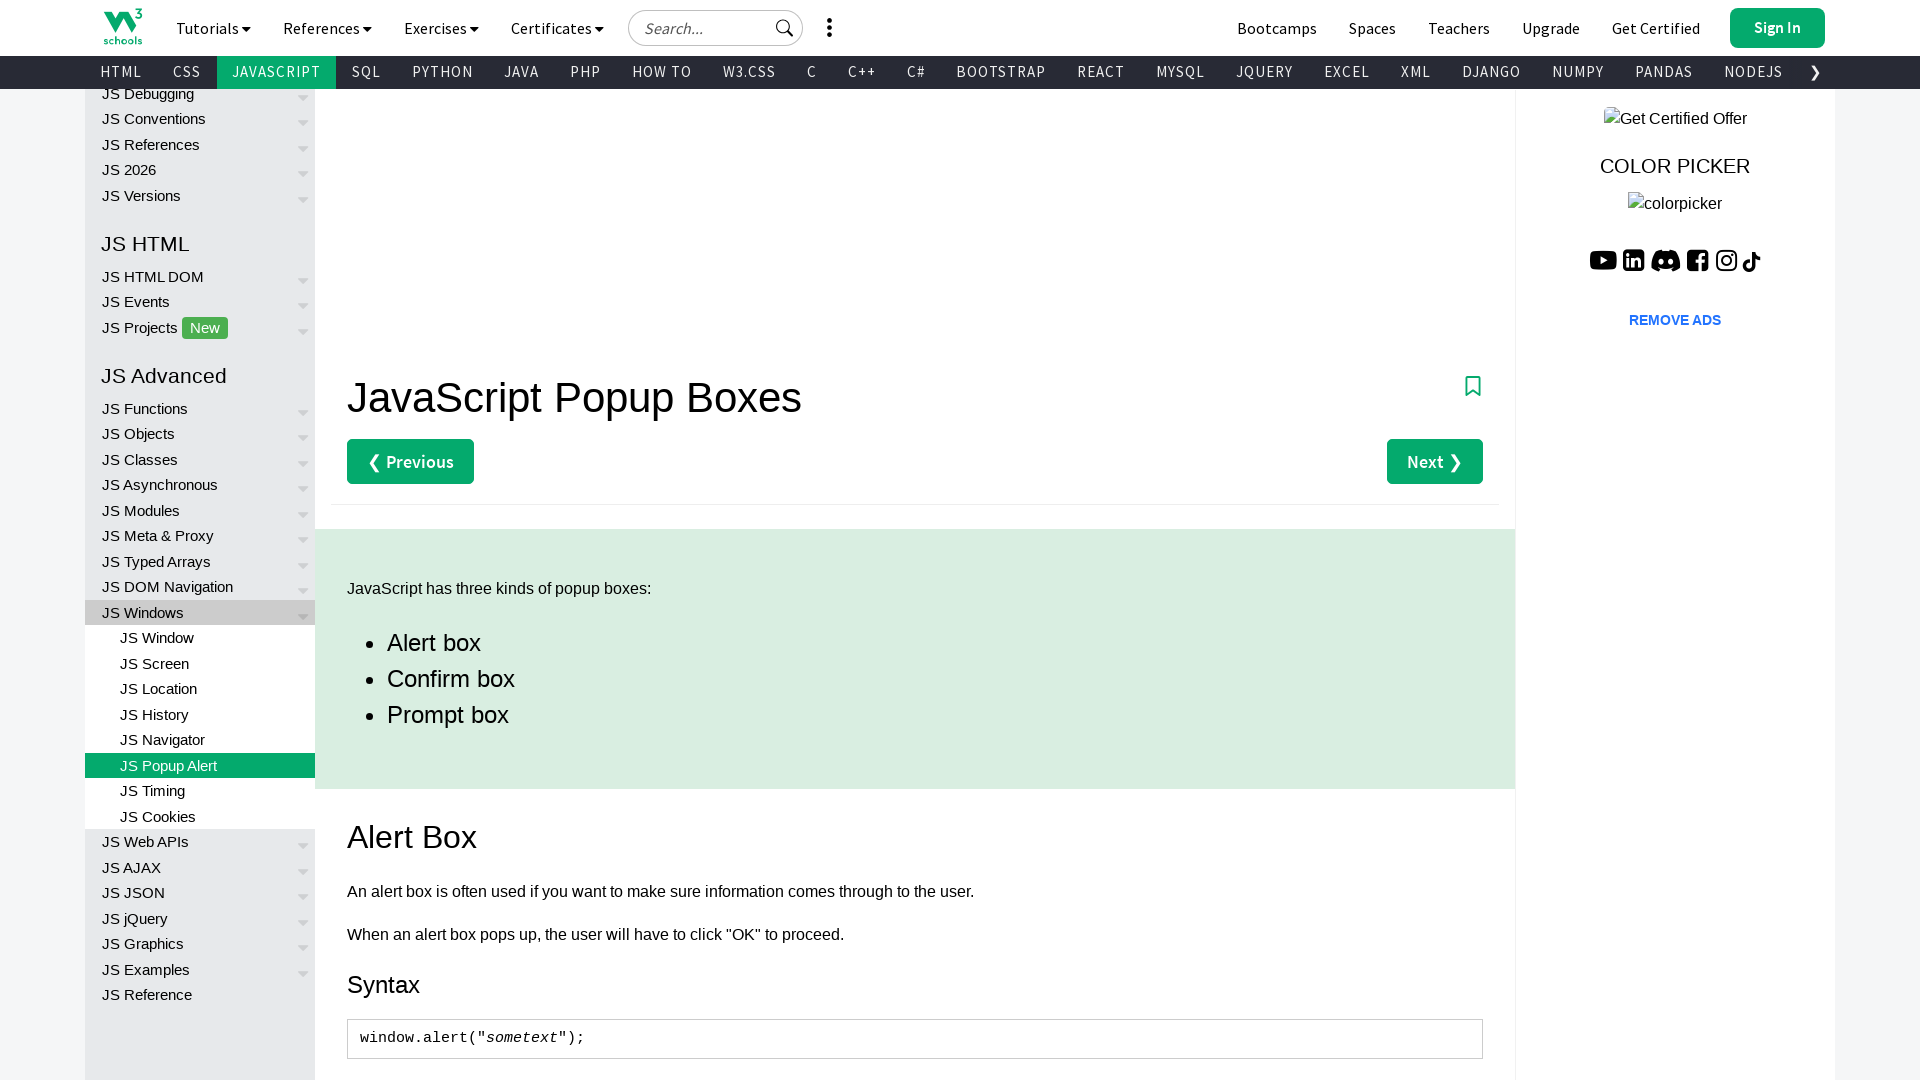

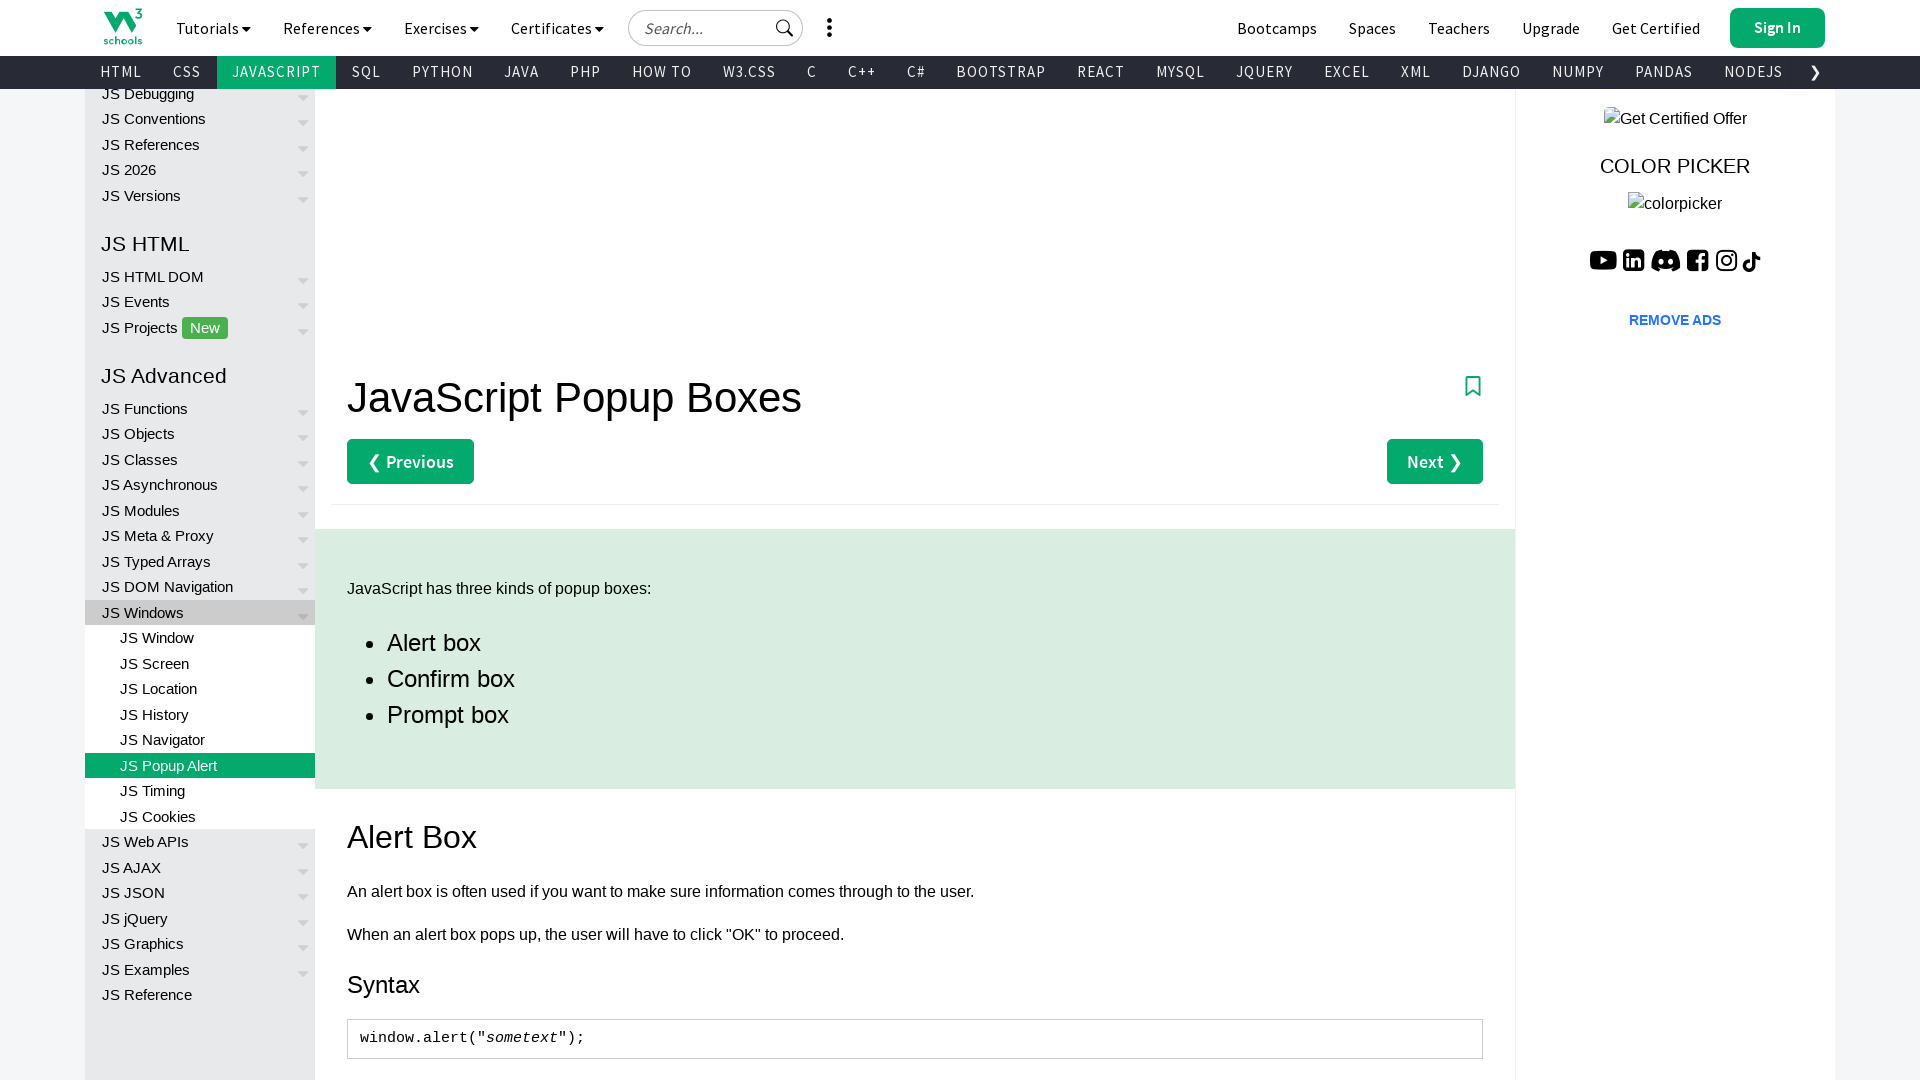